Tests a data types form by filling all fields except zip code, submitting the form, and verifying that the empty zip code field shows error styling (red) while all other filled fields show success styling (green).

Starting URL: https://bonigarcia.dev/selenium-webdriver-java/data-types.html

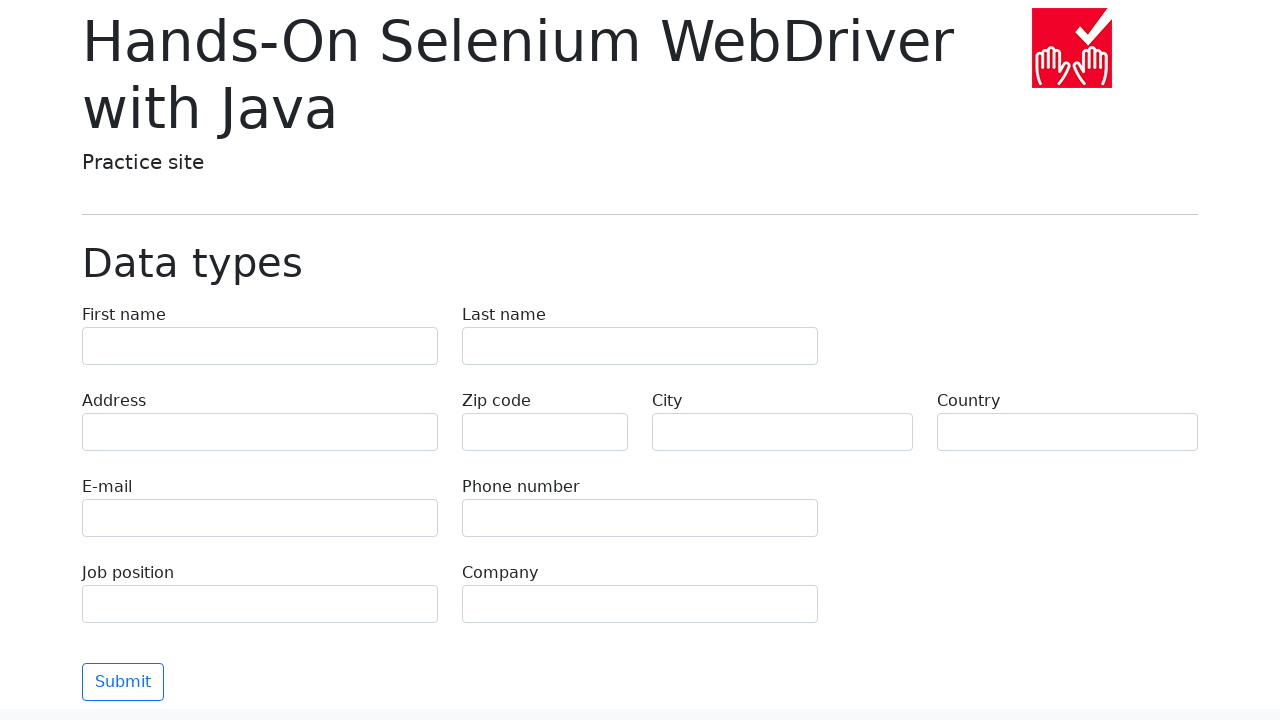

Filled first name field with 'Иван' on input[name='first-name']
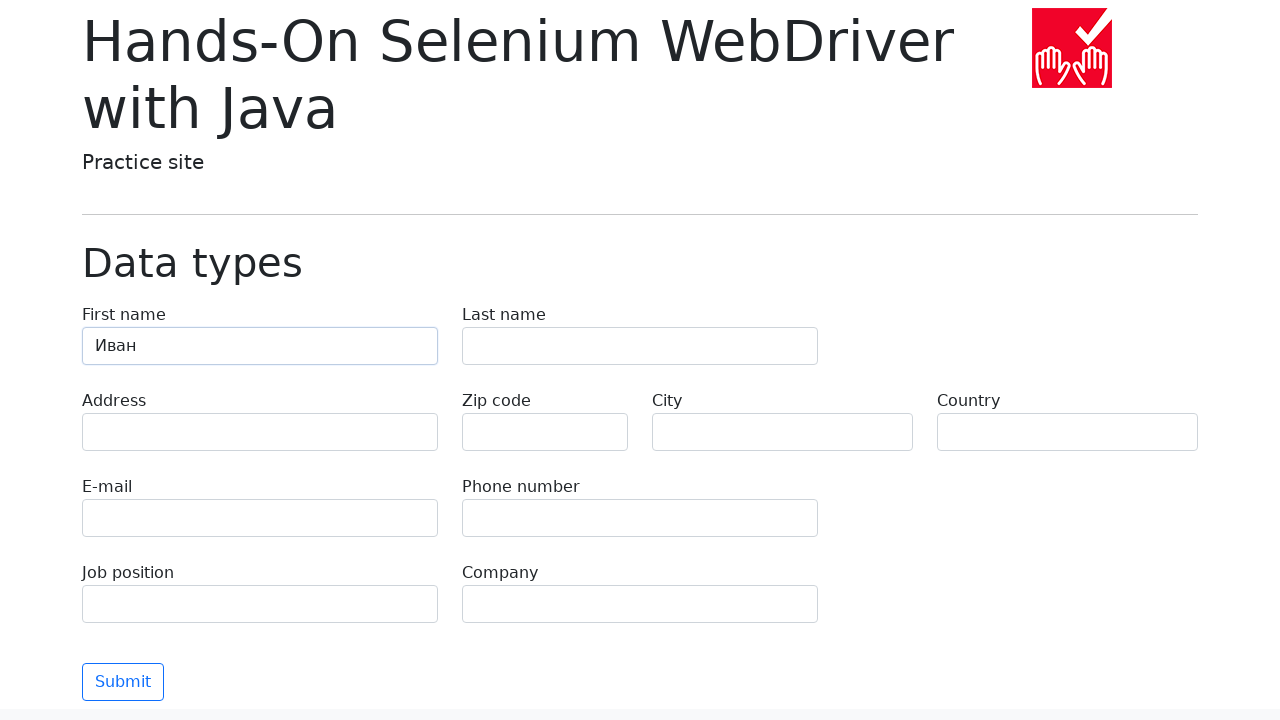

Filled last name field with 'Петров' on input[name='last-name']
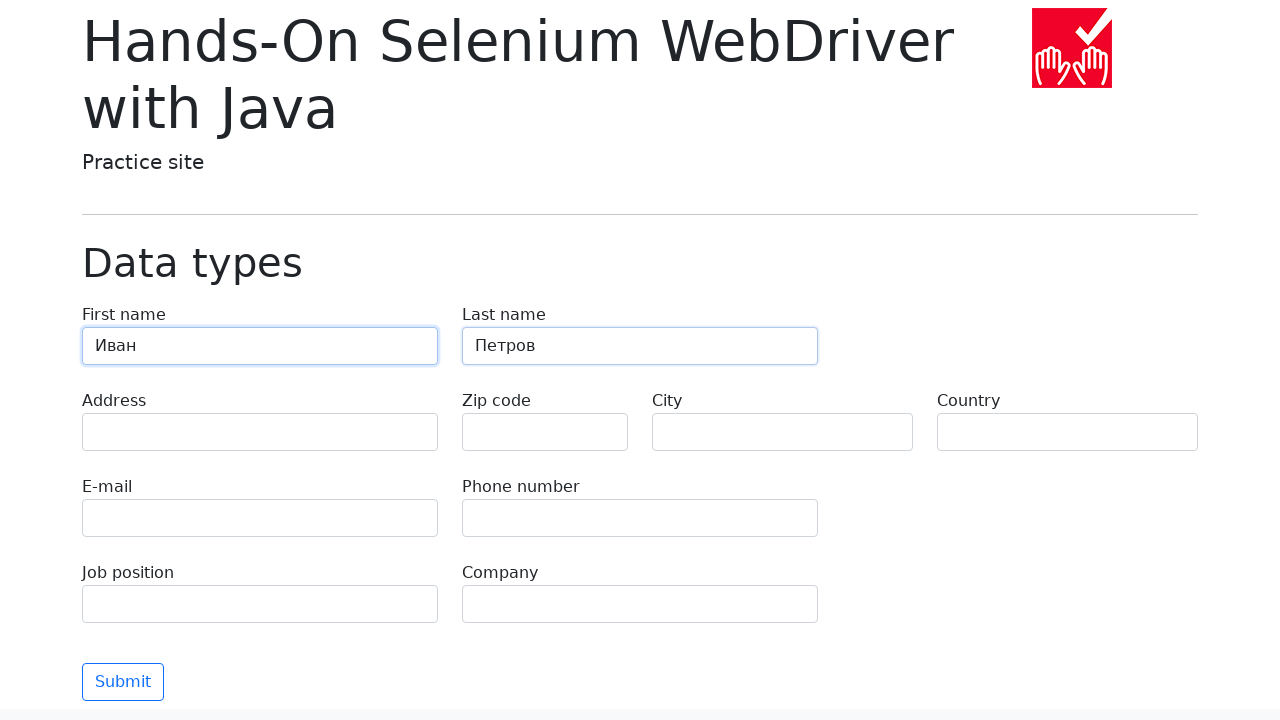

Filled address field with 'Ленина, 55-3' on input[name='address']
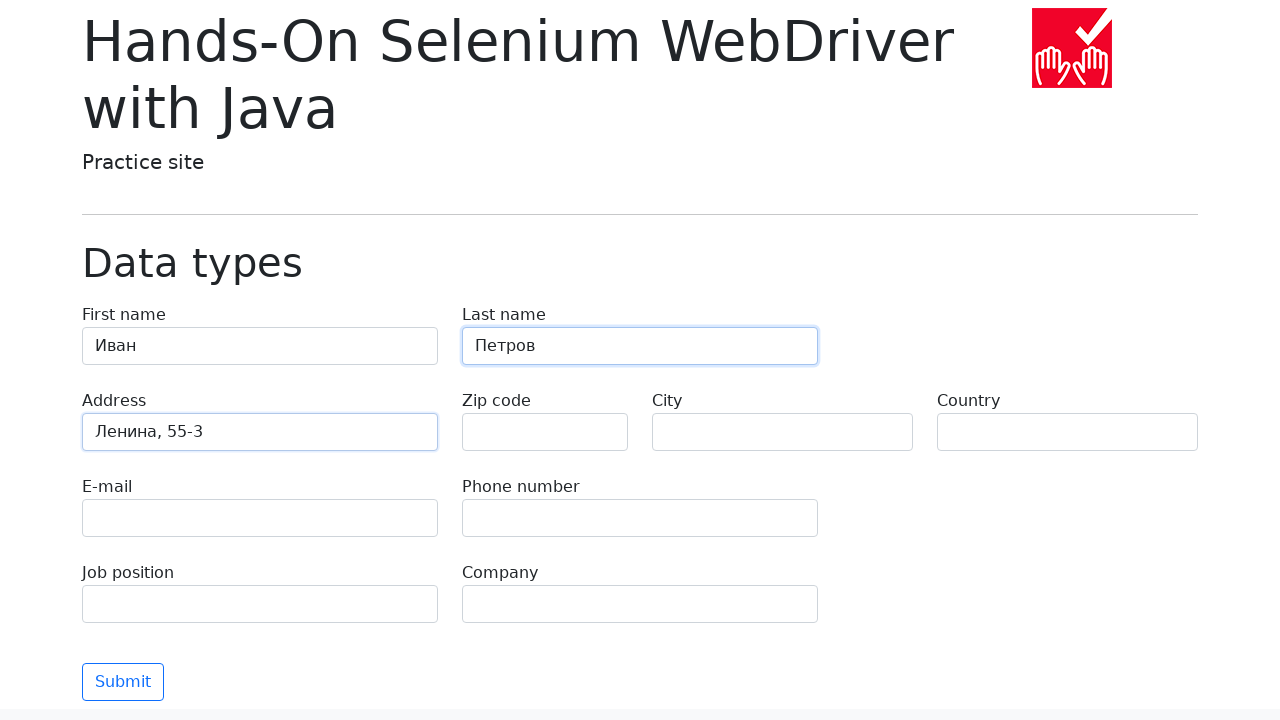

Filled city field with 'Москва' on input[name='city']
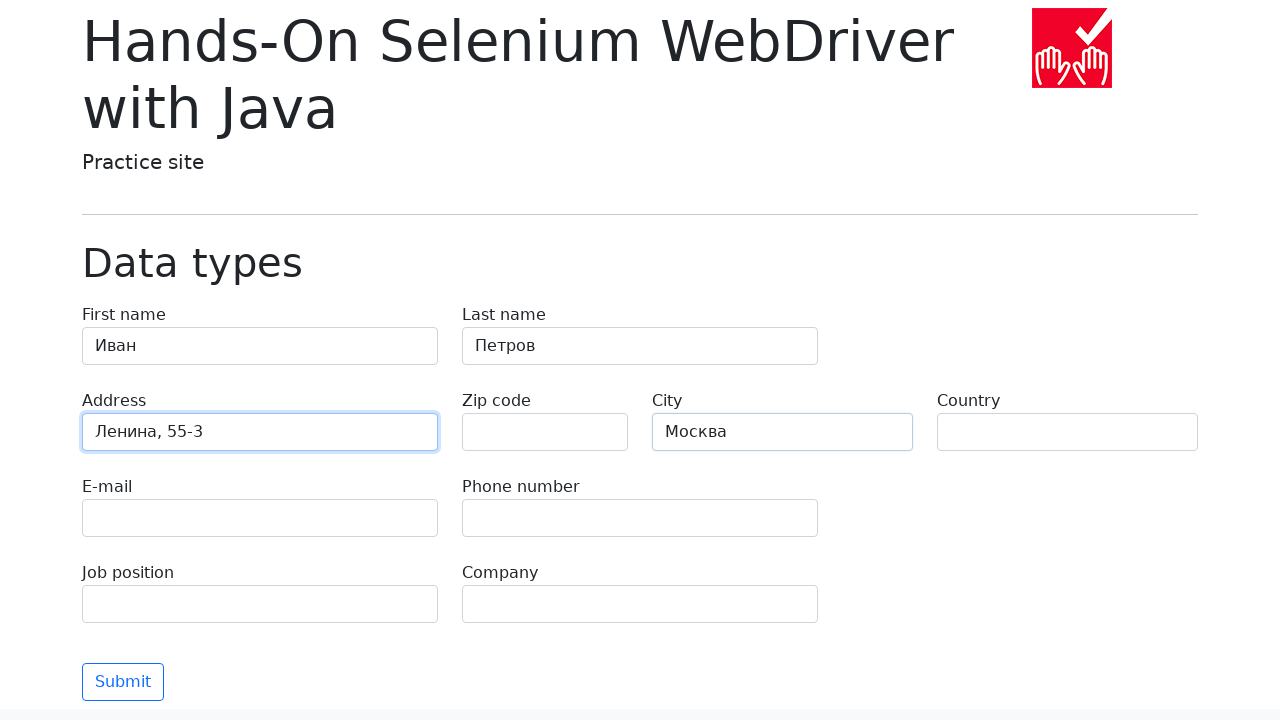

Filled country field with 'Россия' on input[name='country']
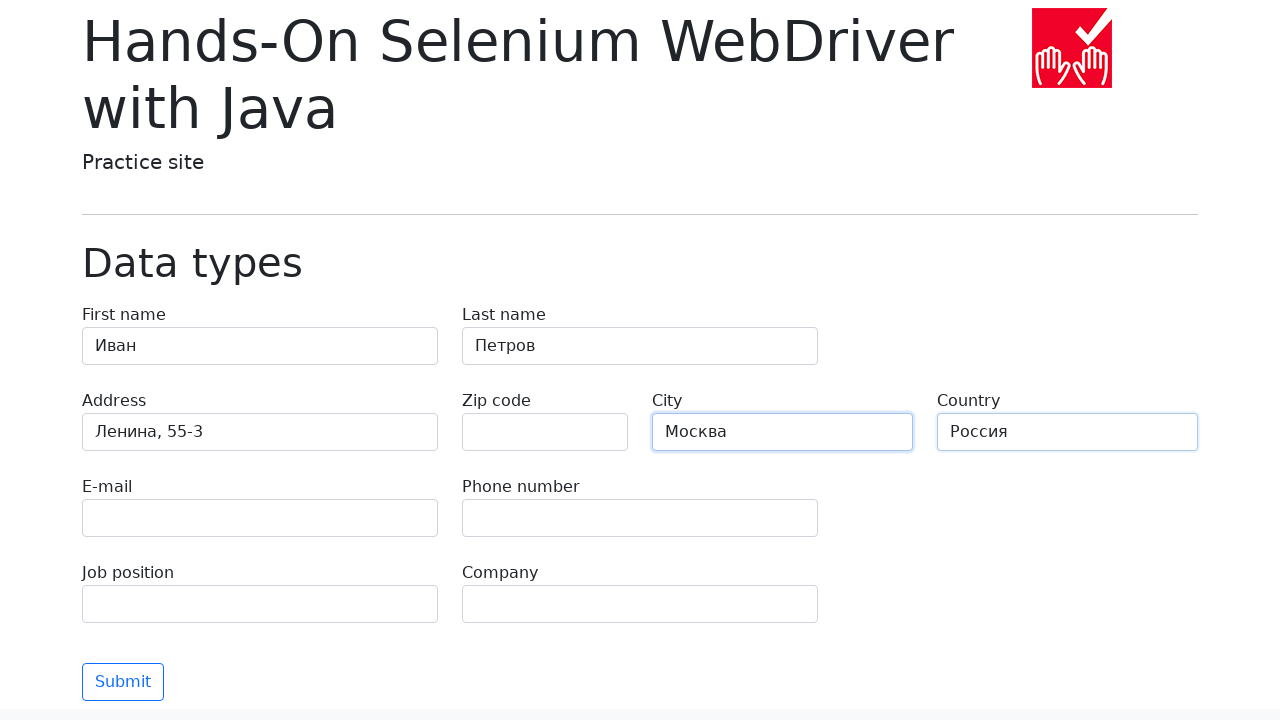

Filled email field with 'test@skypro.com' on input[name='e-mail']
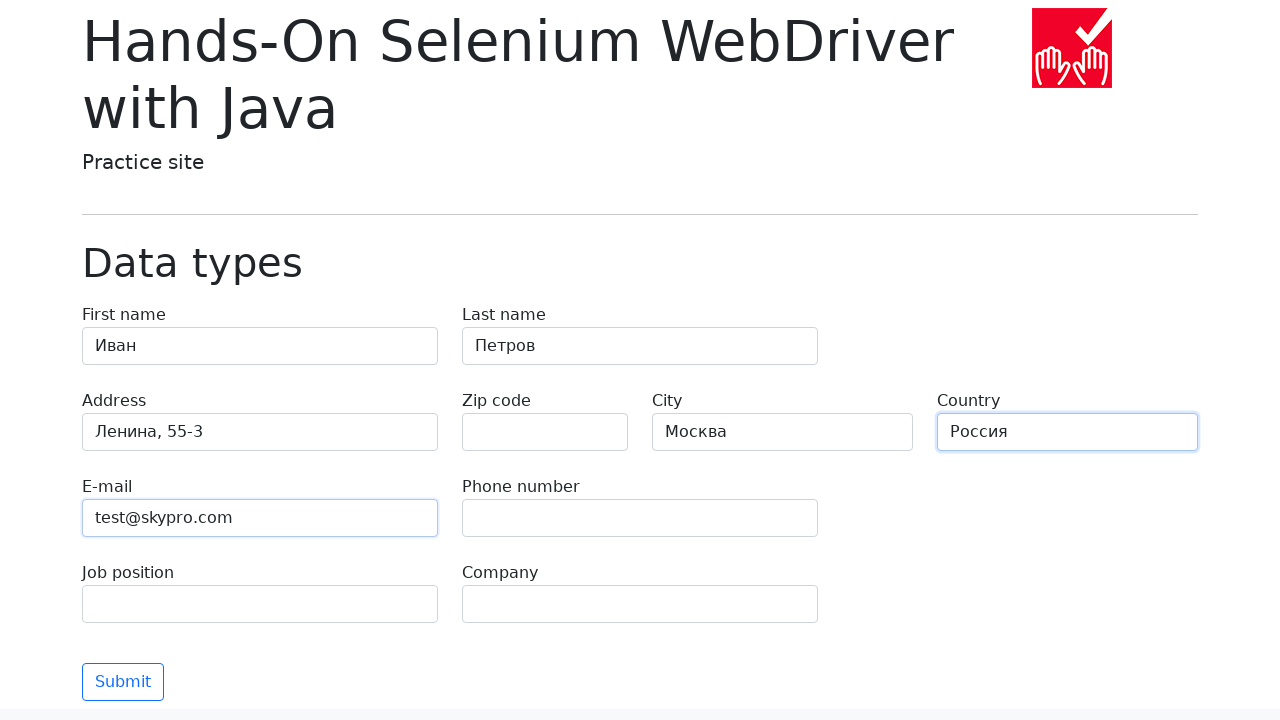

Filled phone number field with '+7985899998787' on input[name='phone']
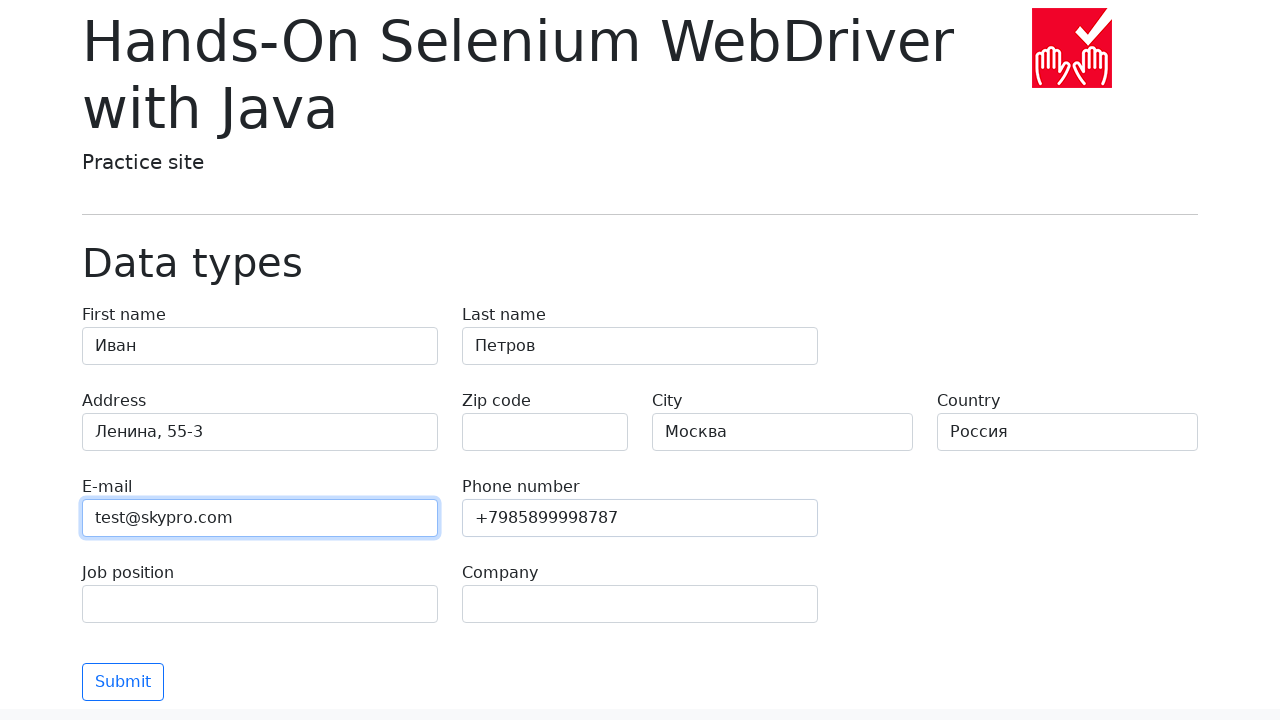

Filled job position field with 'QA' on input[name='job-position']
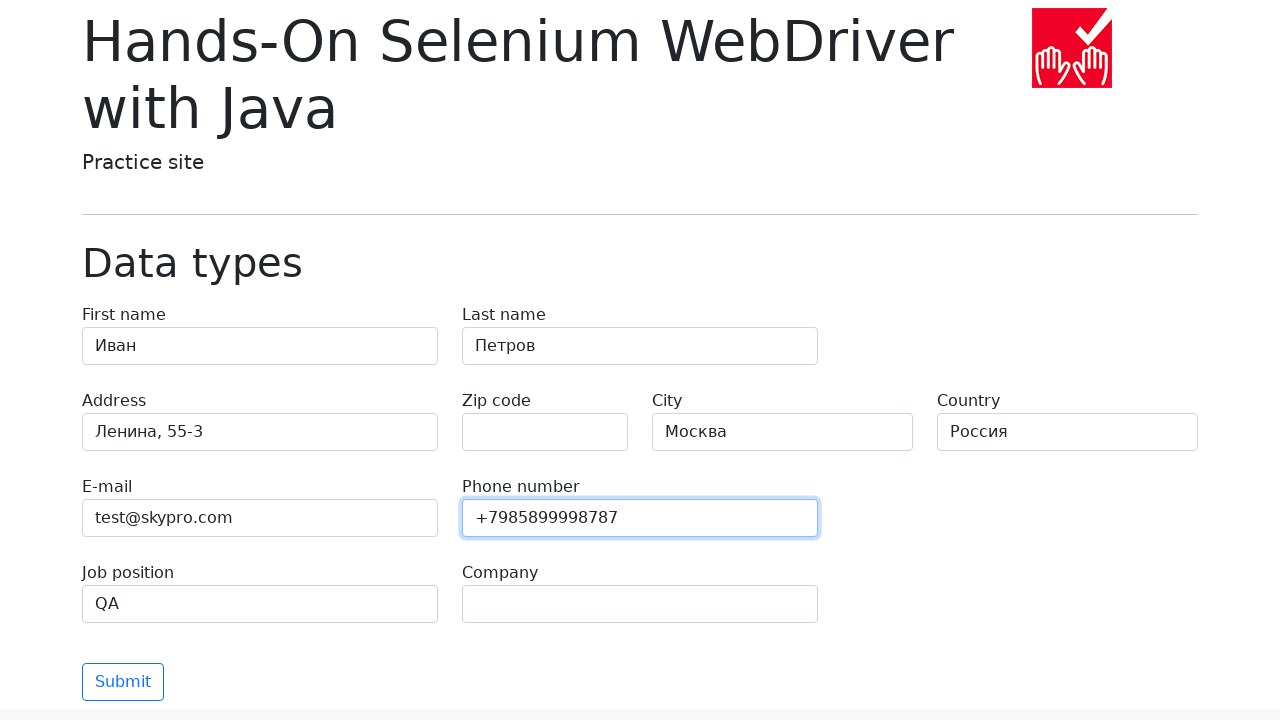

Filled company field with 'SkyPro' on input[name='company']
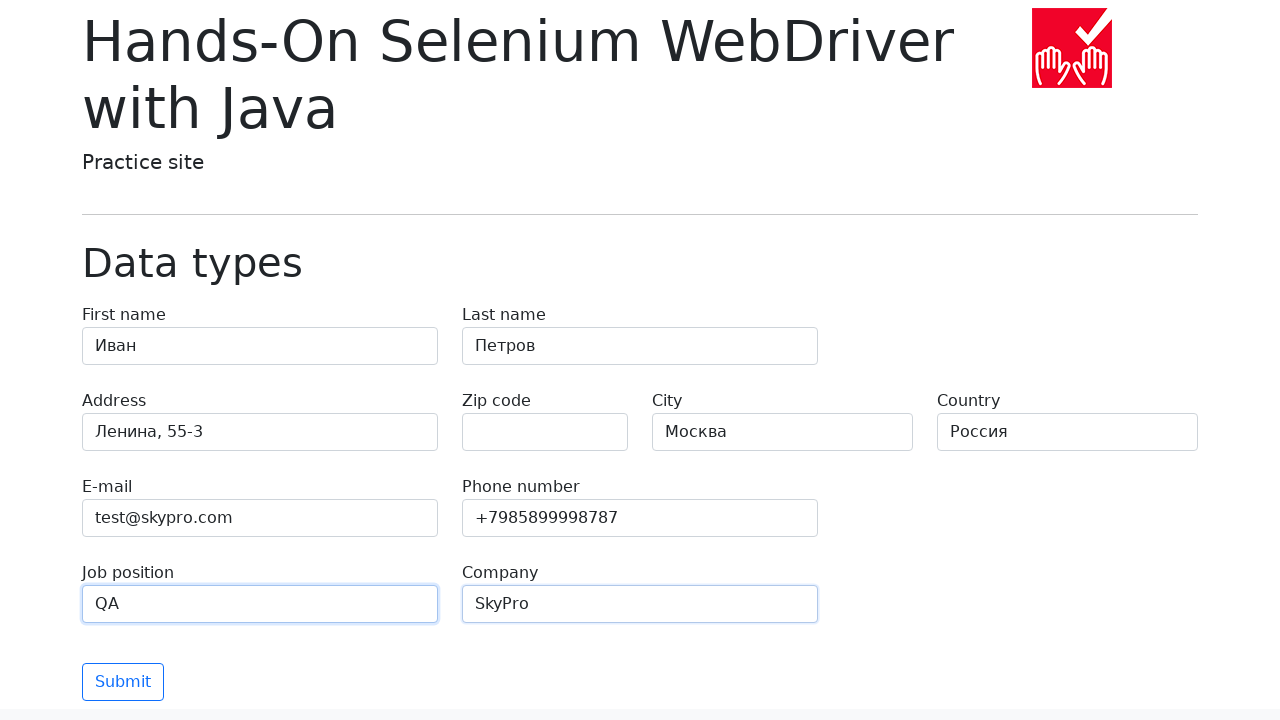

Scrolled down to make submit button visible
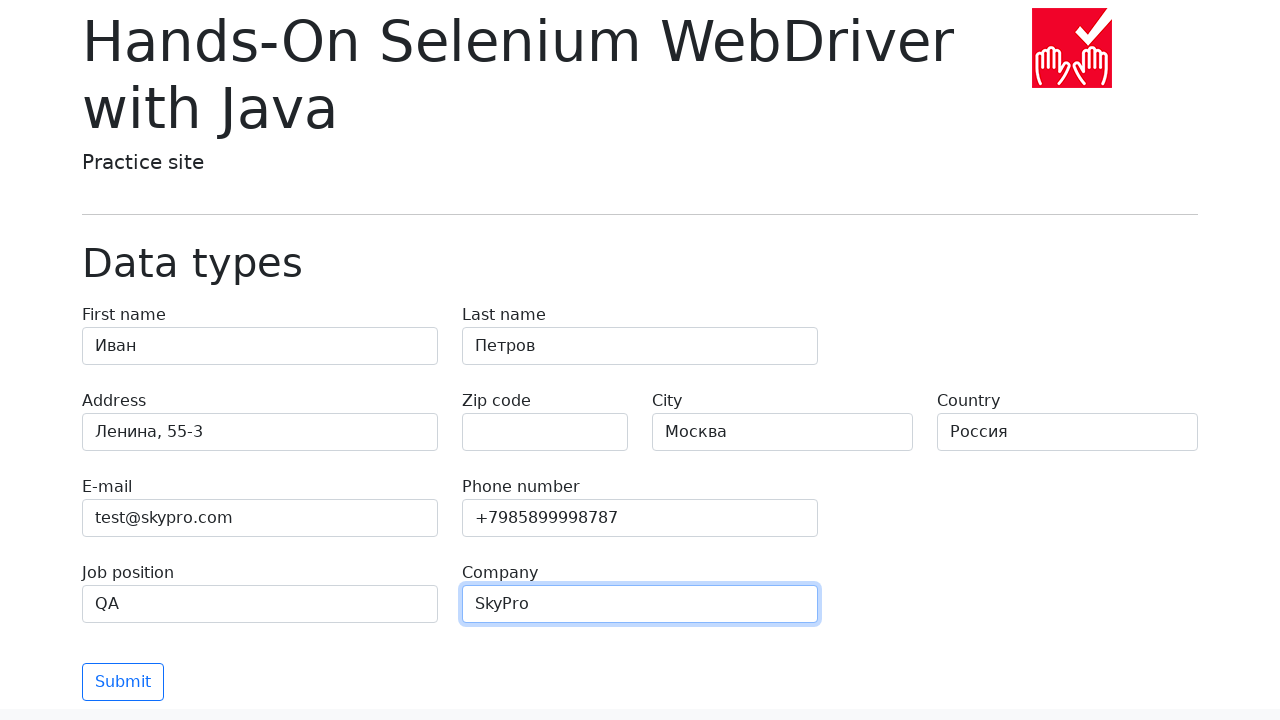

Clicked submit button to submit form at (123, 637) on button[type='submit']
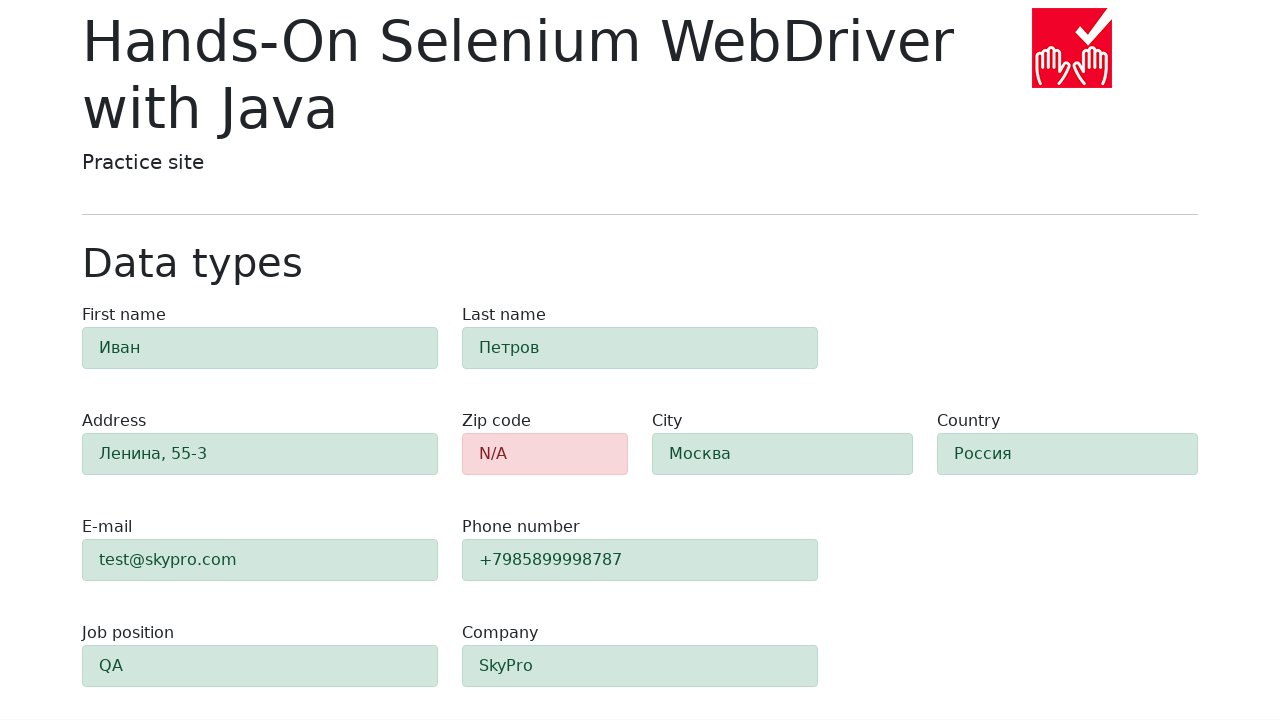

Waited for zip code field to display error styling (alert-danger)
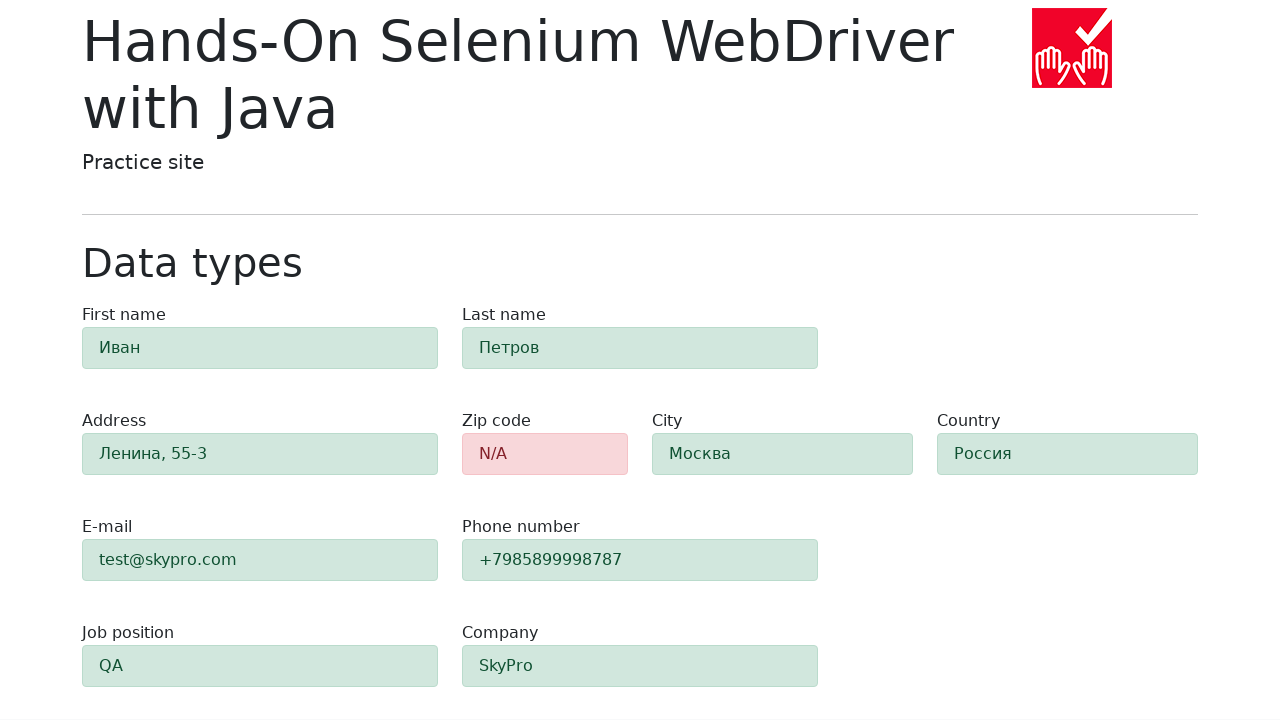

Retrieved class attribute of zip code field to verify error styling
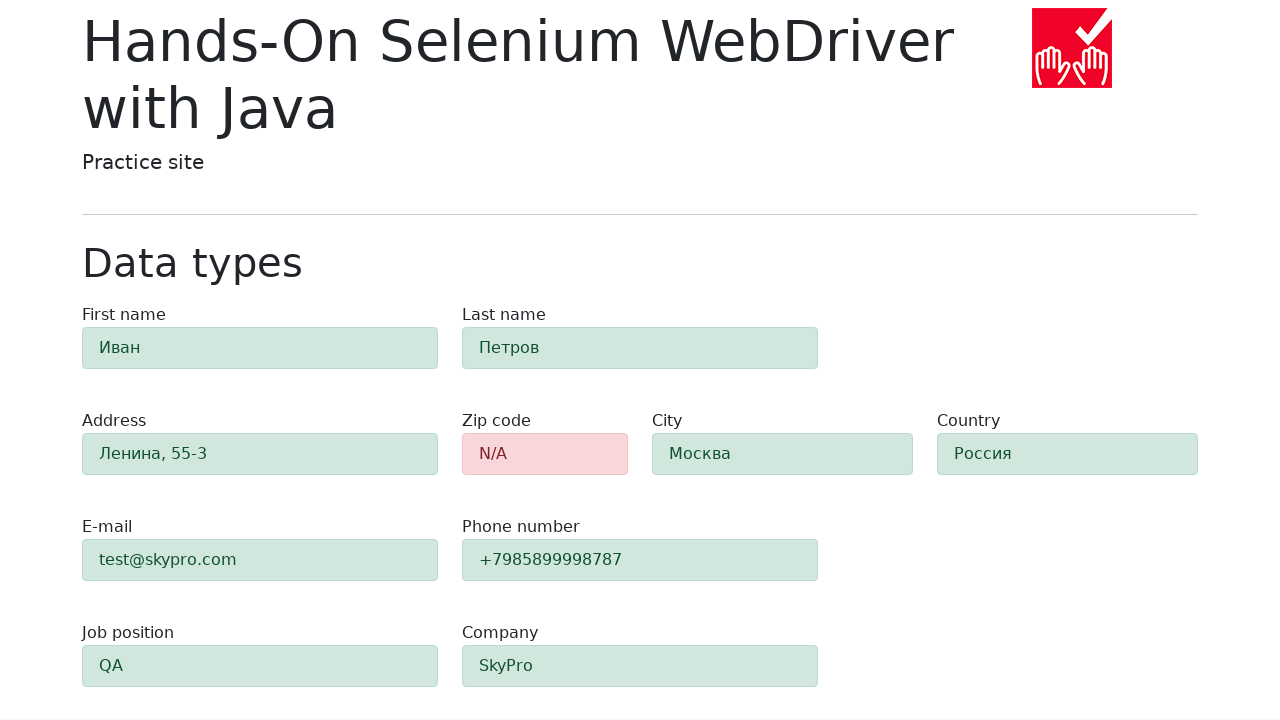

Verified that zip code field has alert-danger class (red background)
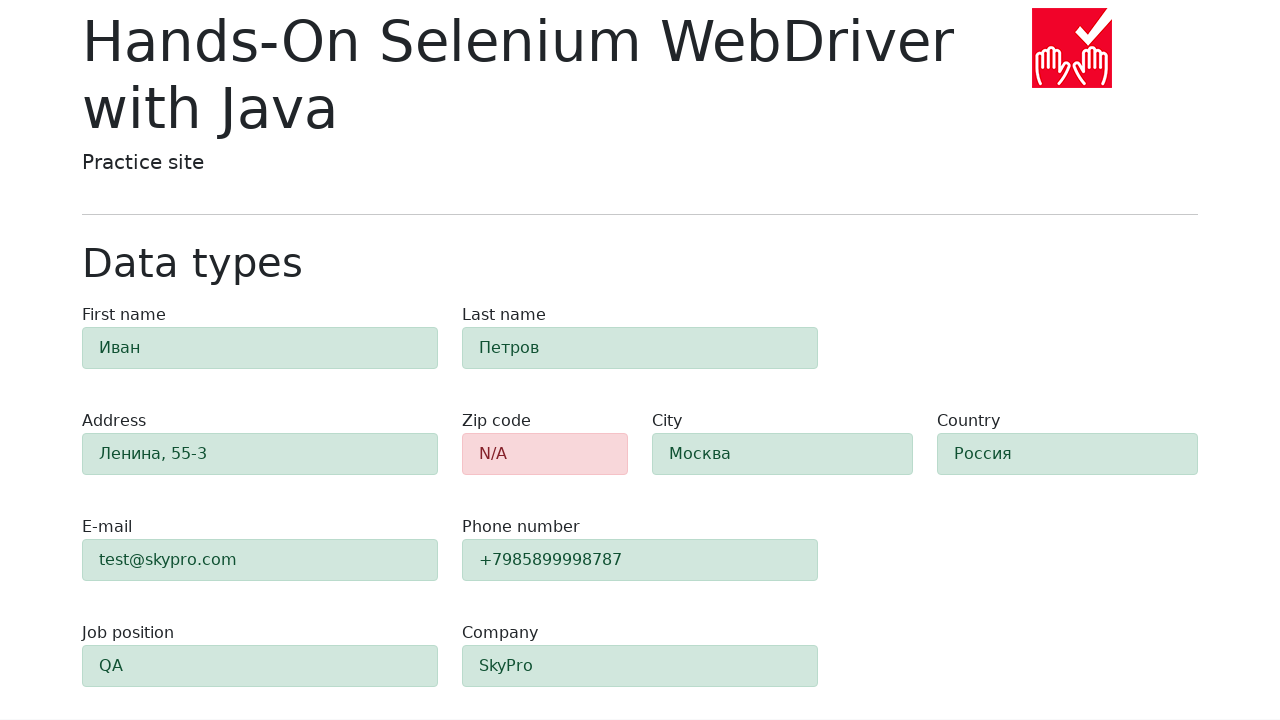

Retrieved class attribute of first-name field to verify success styling
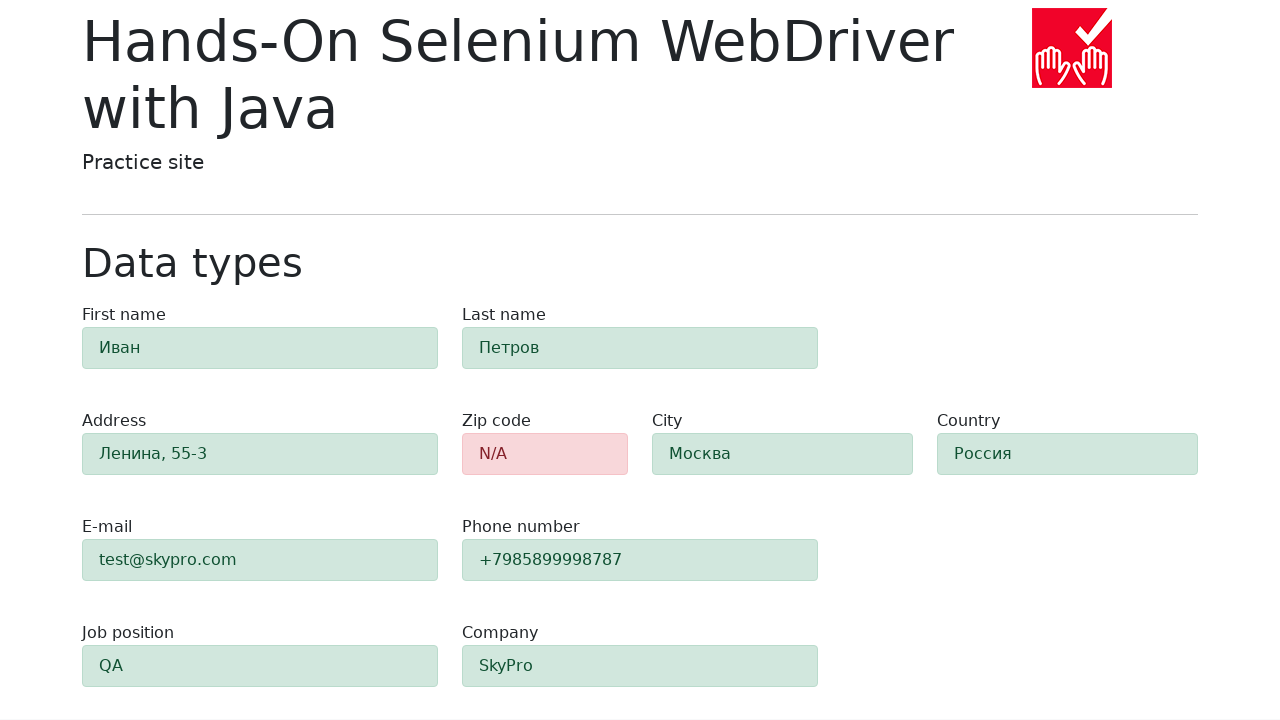

Verified that first-name field has alert-success class (green background)
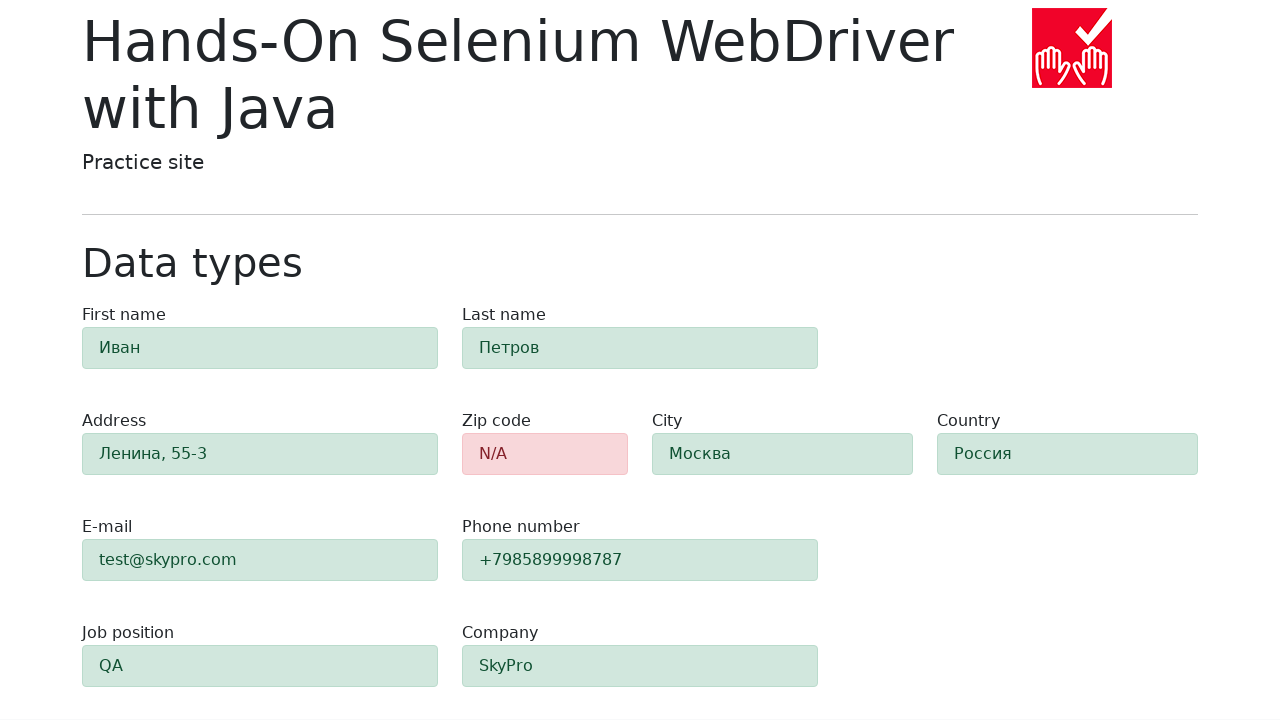

Retrieved class attribute of last-name field to verify success styling
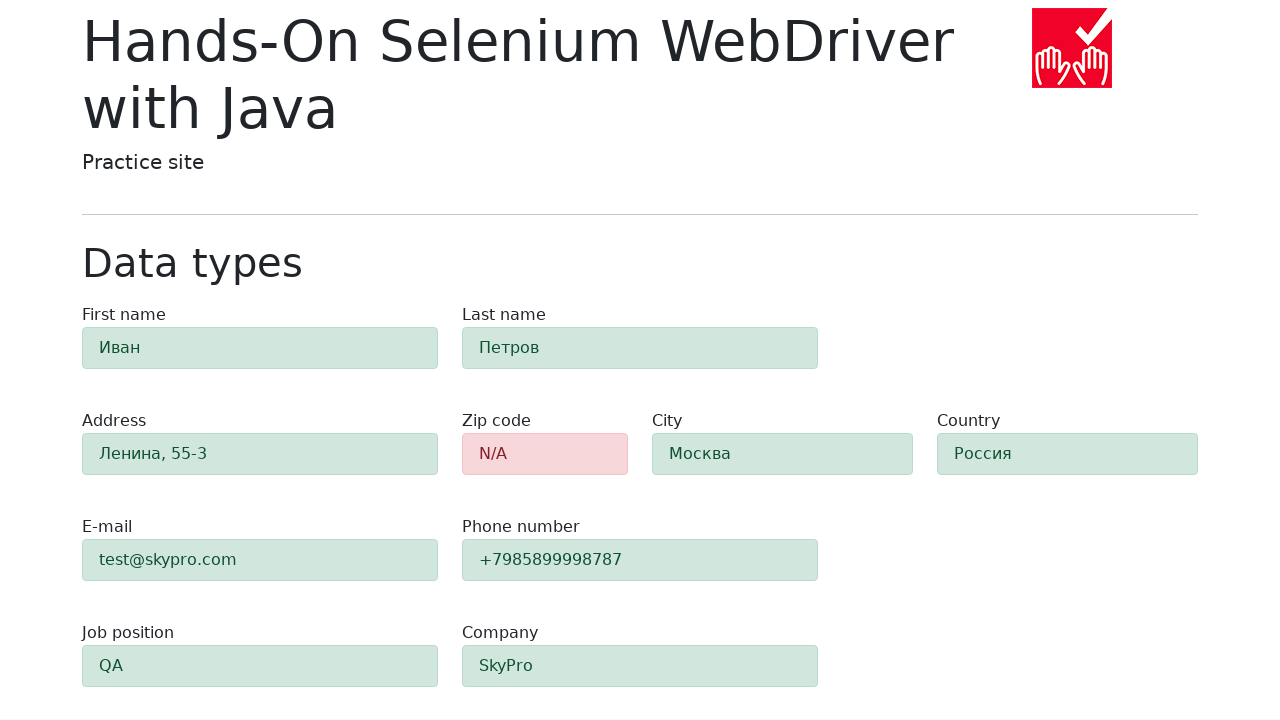

Verified that last-name field has alert-success class (green background)
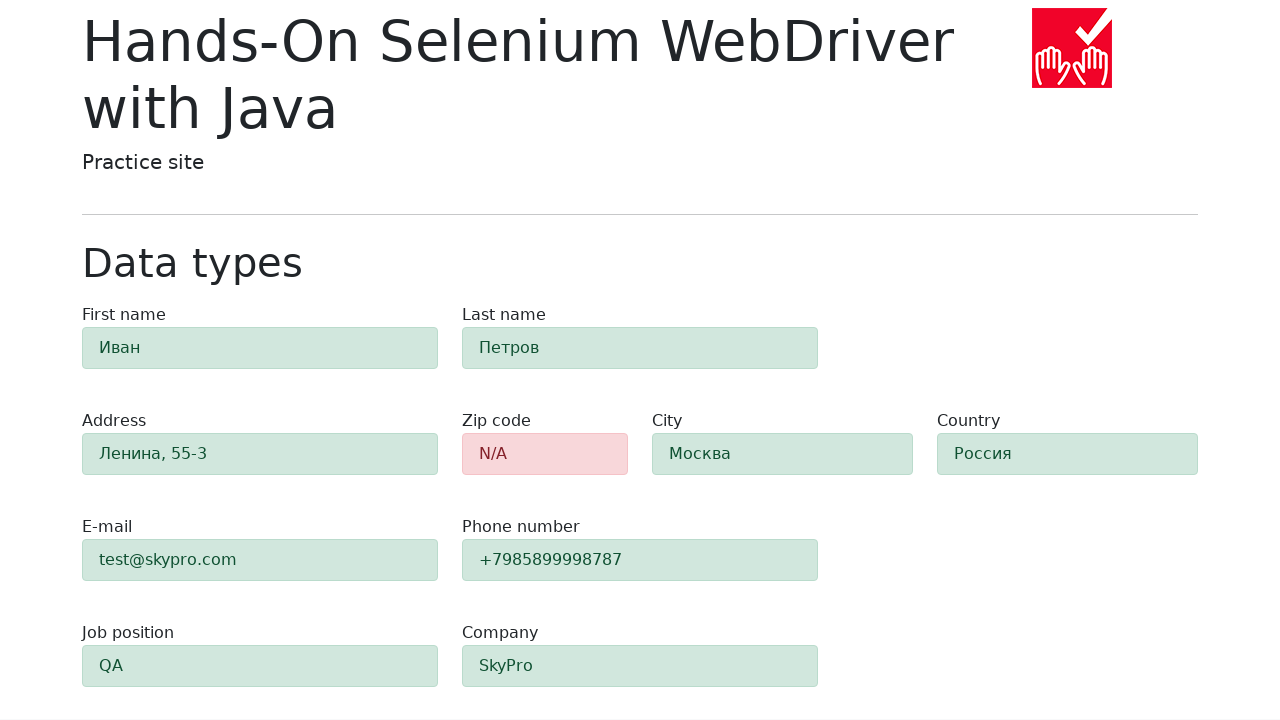

Retrieved class attribute of address field to verify success styling
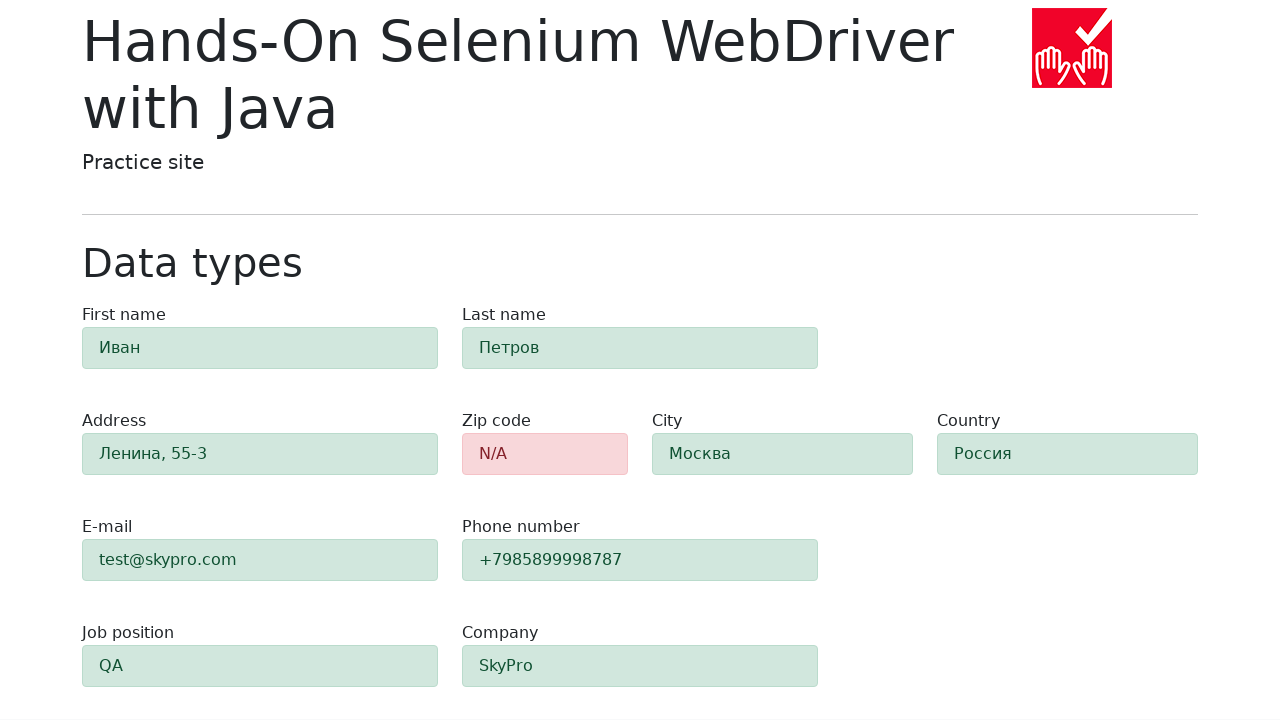

Verified that address field has alert-success class (green background)
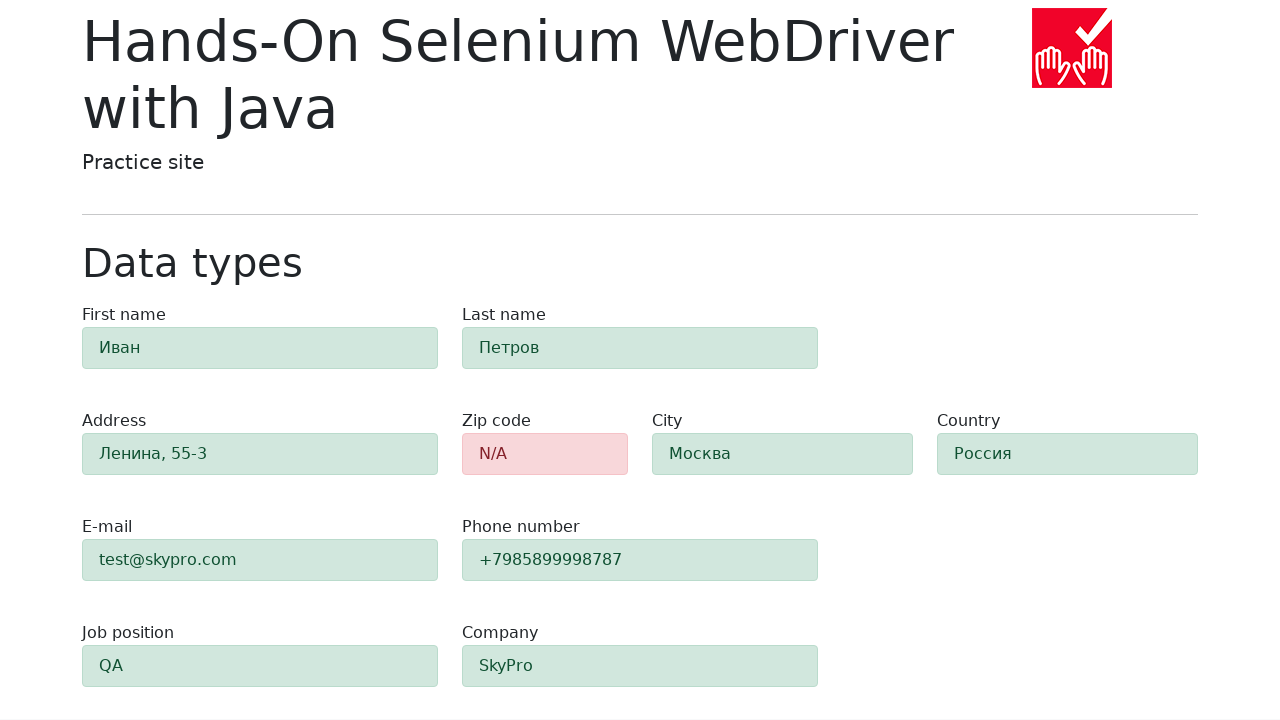

Retrieved class attribute of e-mail field to verify success styling
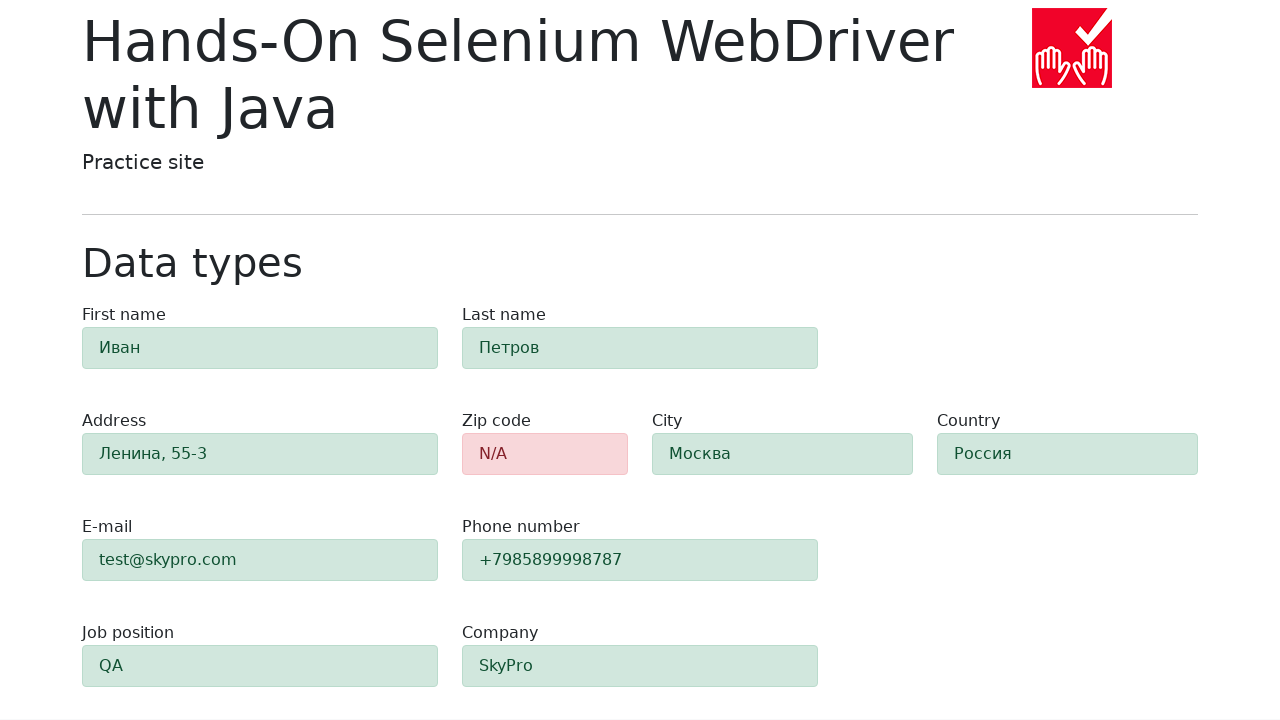

Verified that e-mail field has alert-success class (green background)
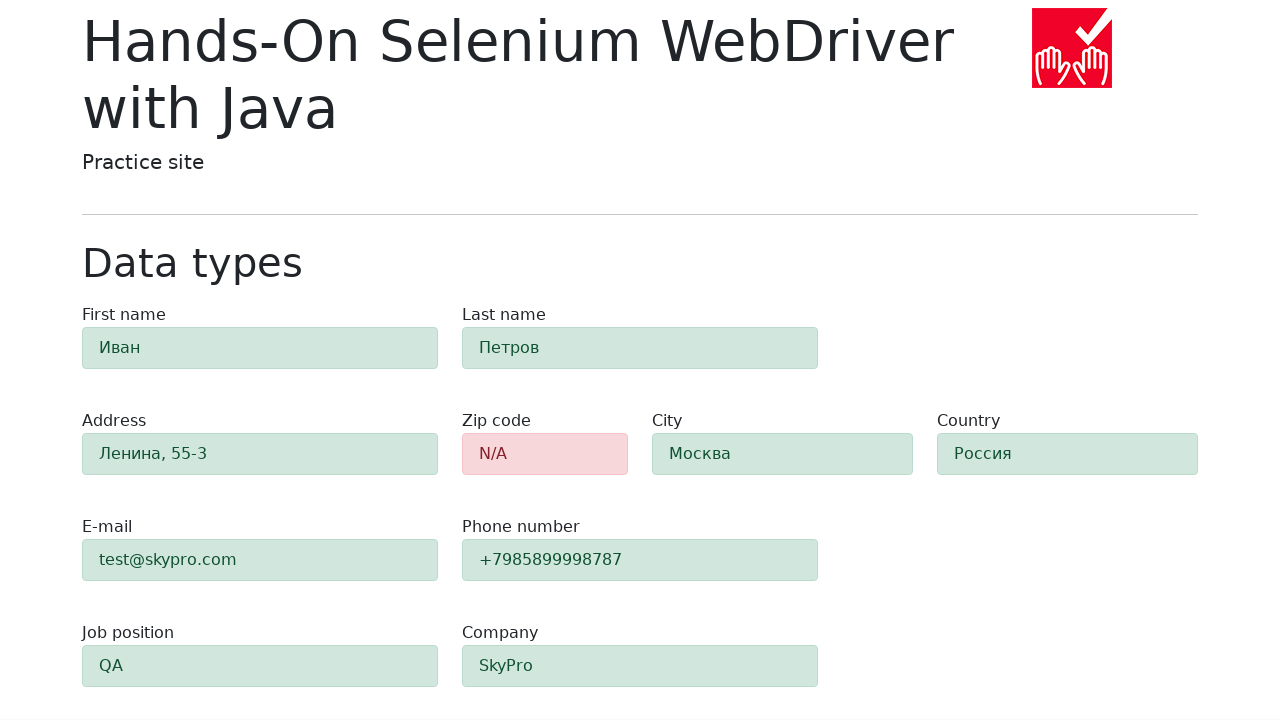

Retrieved class attribute of phone field to verify success styling
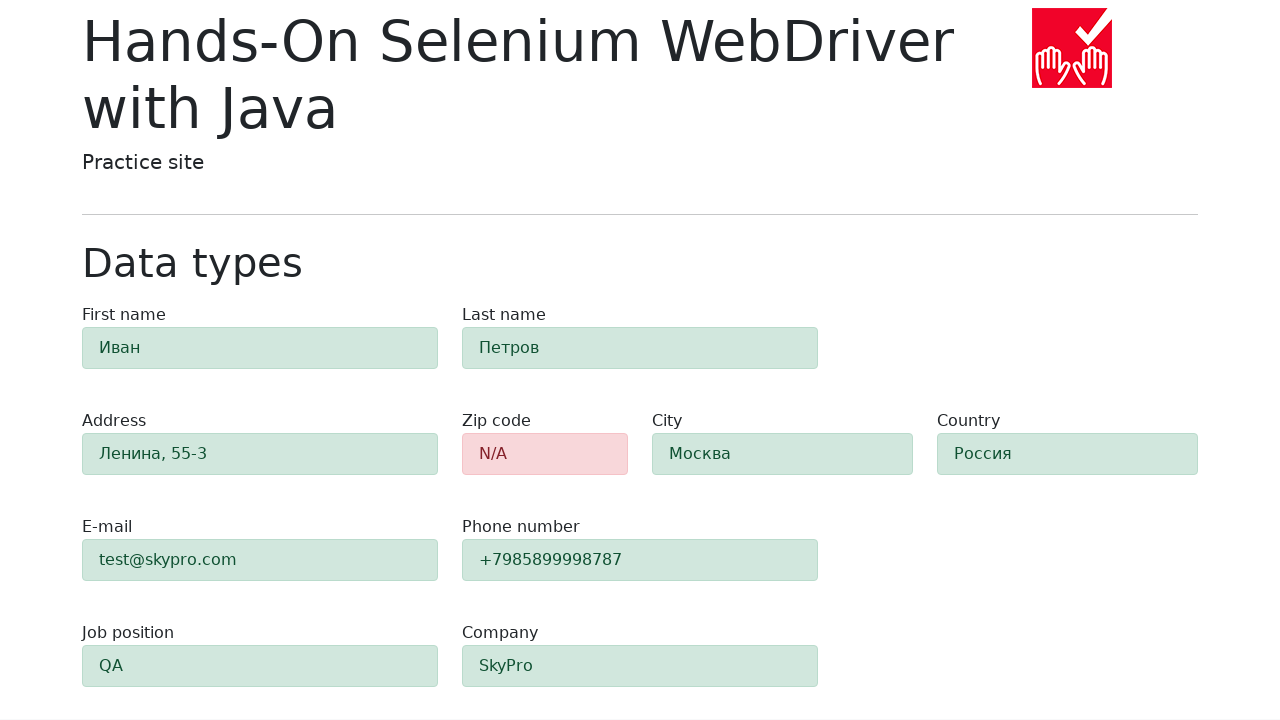

Verified that phone field has alert-success class (green background)
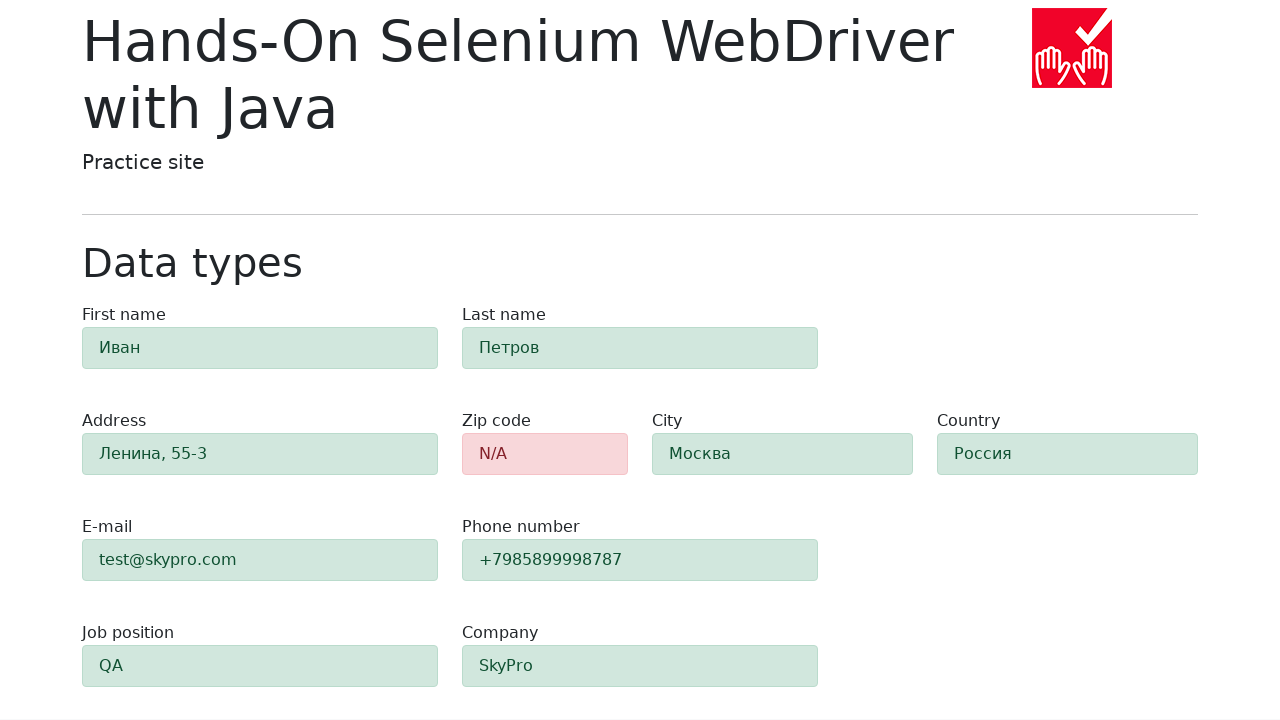

Retrieved class attribute of city field to verify success styling
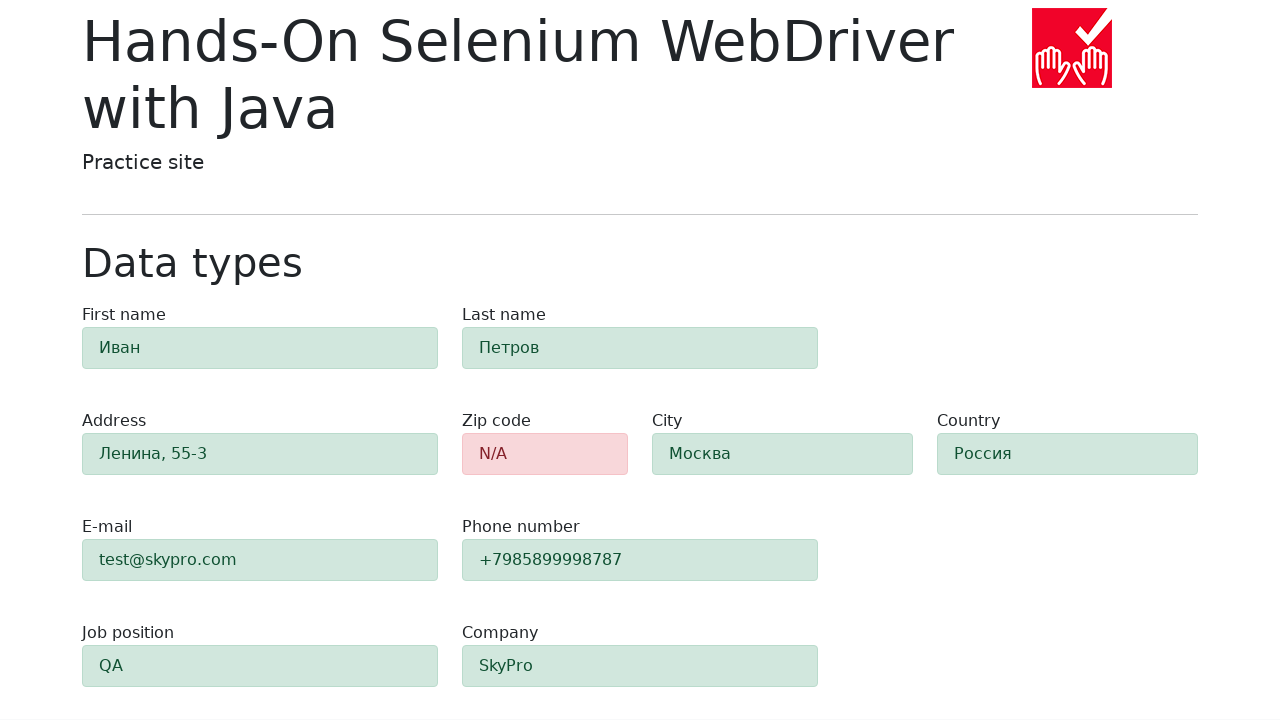

Verified that city field has alert-success class (green background)
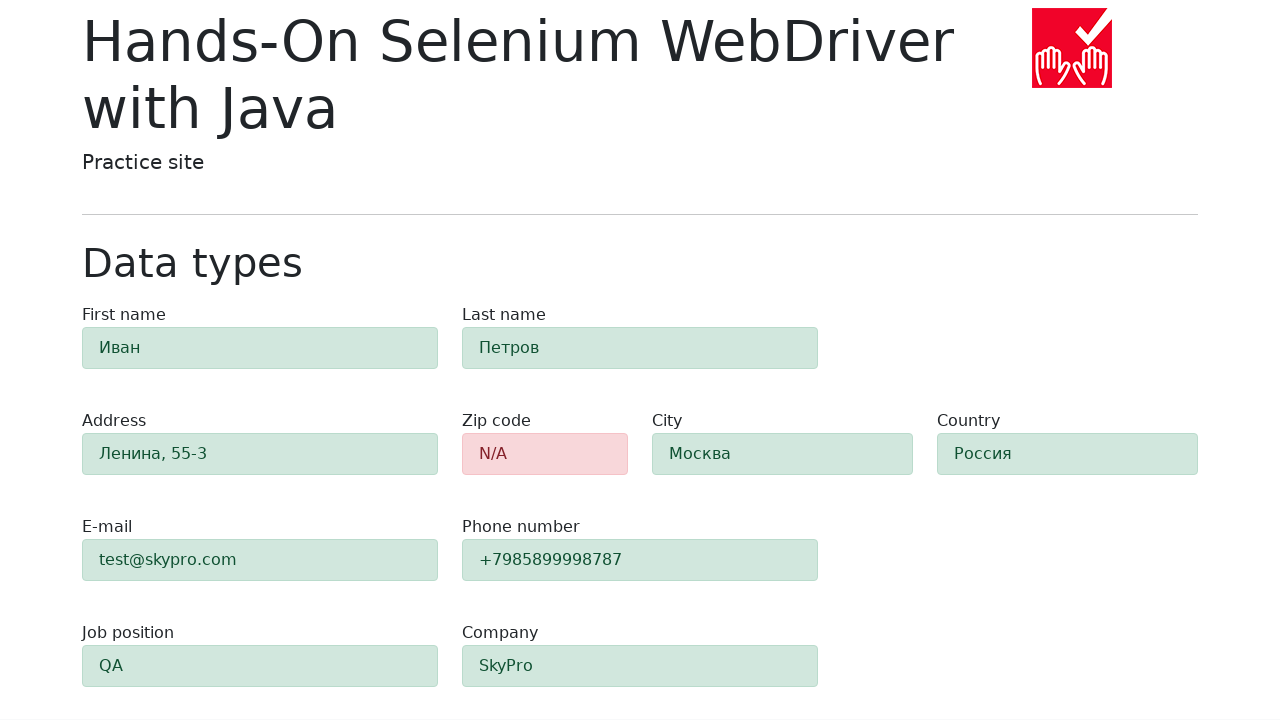

Retrieved class attribute of country field to verify success styling
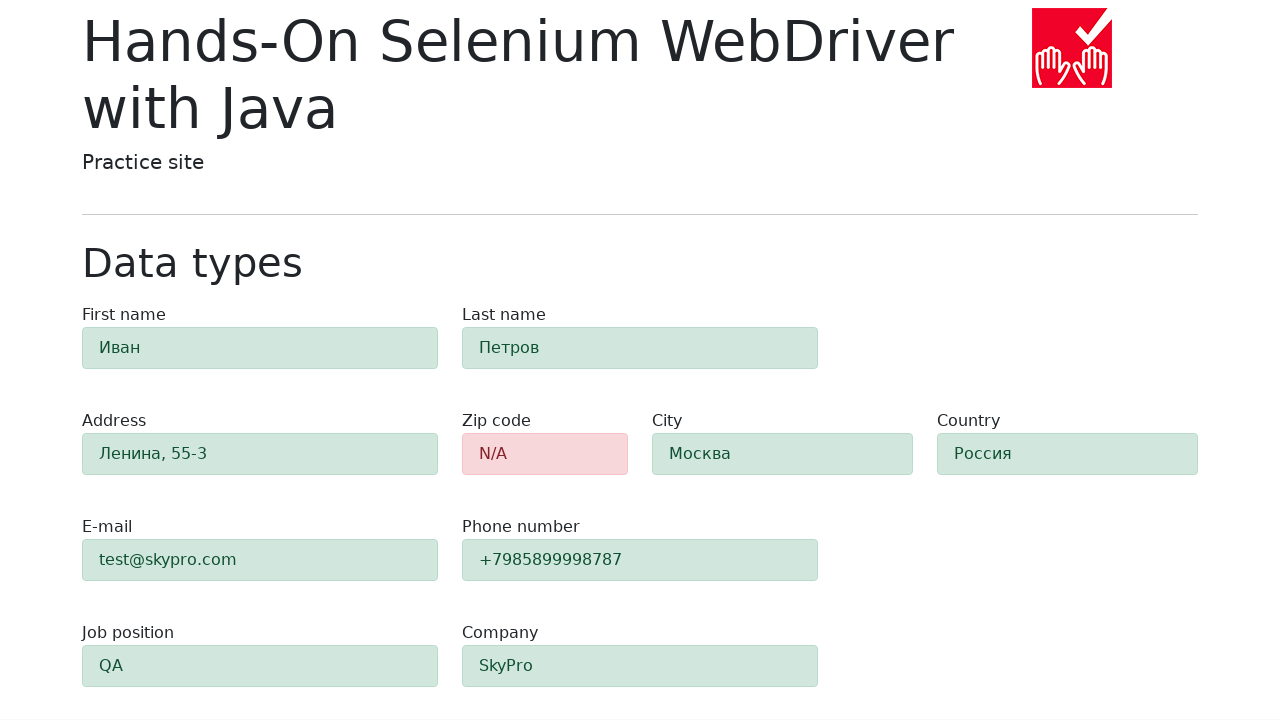

Verified that country field has alert-success class (green background)
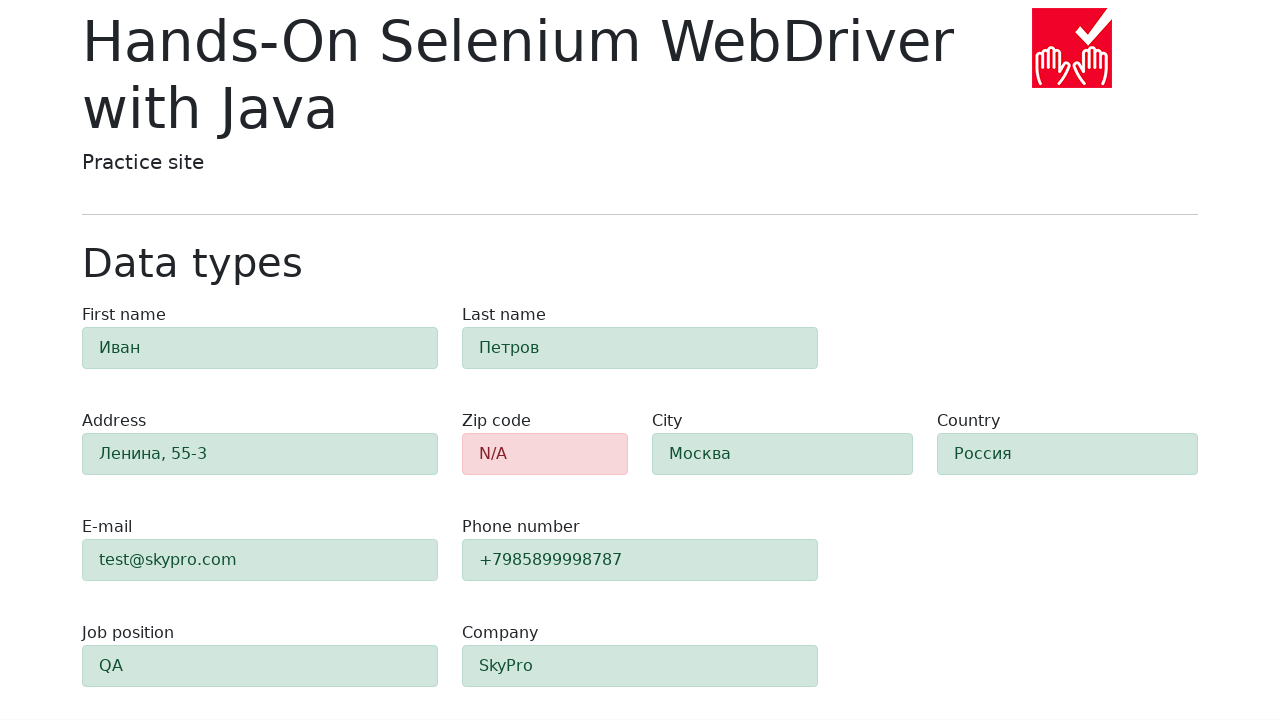

Retrieved class attribute of job-position field to verify success styling
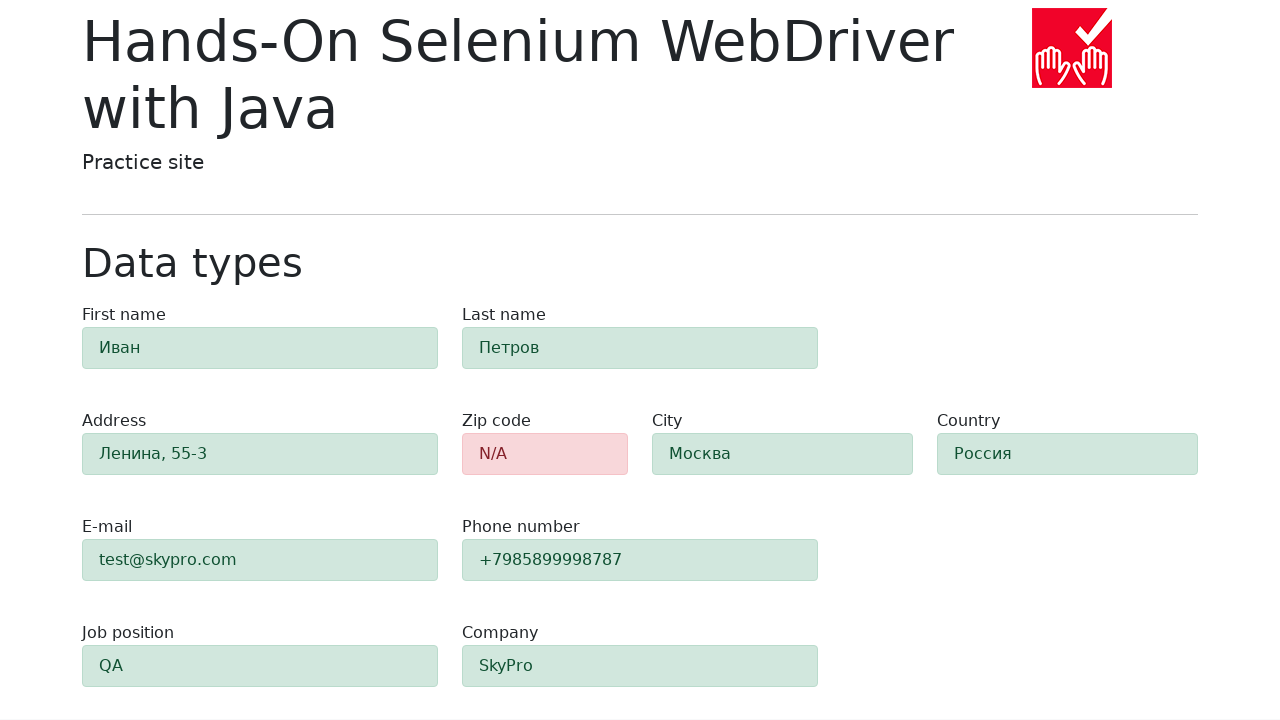

Verified that job-position field has alert-success class (green background)
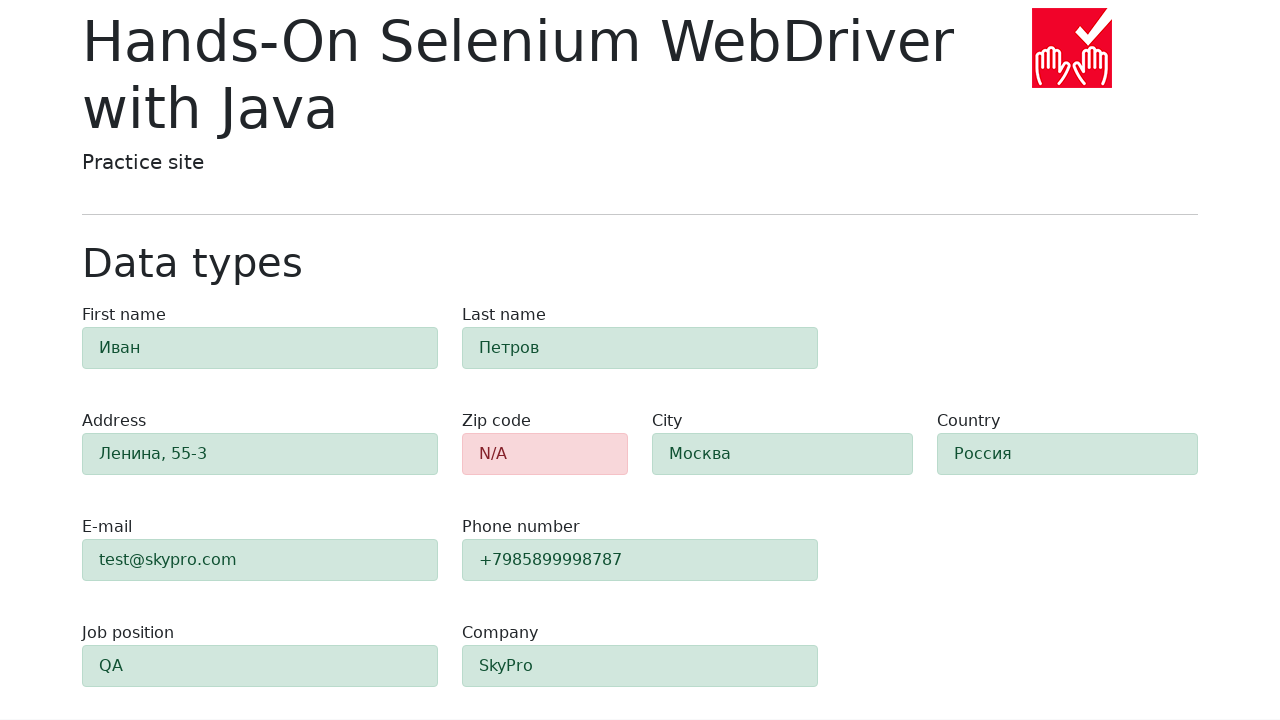

Retrieved class attribute of company field to verify success styling
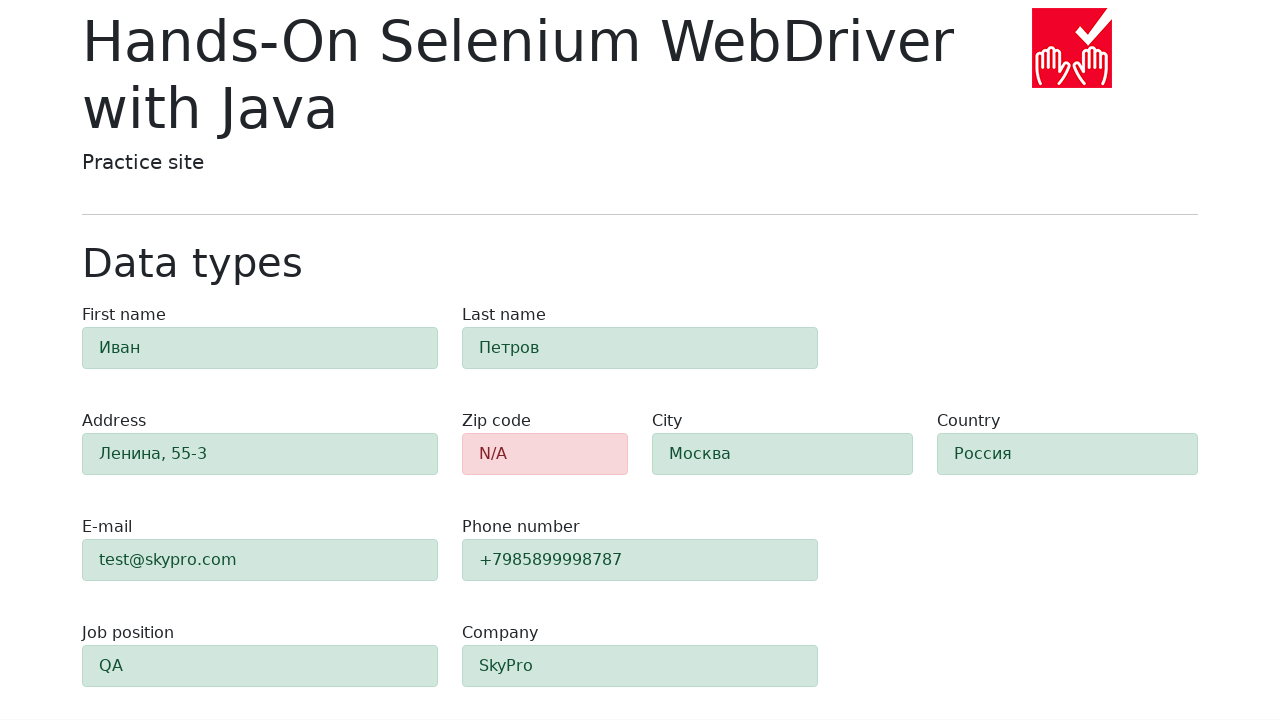

Verified that company field has alert-success class (green background)
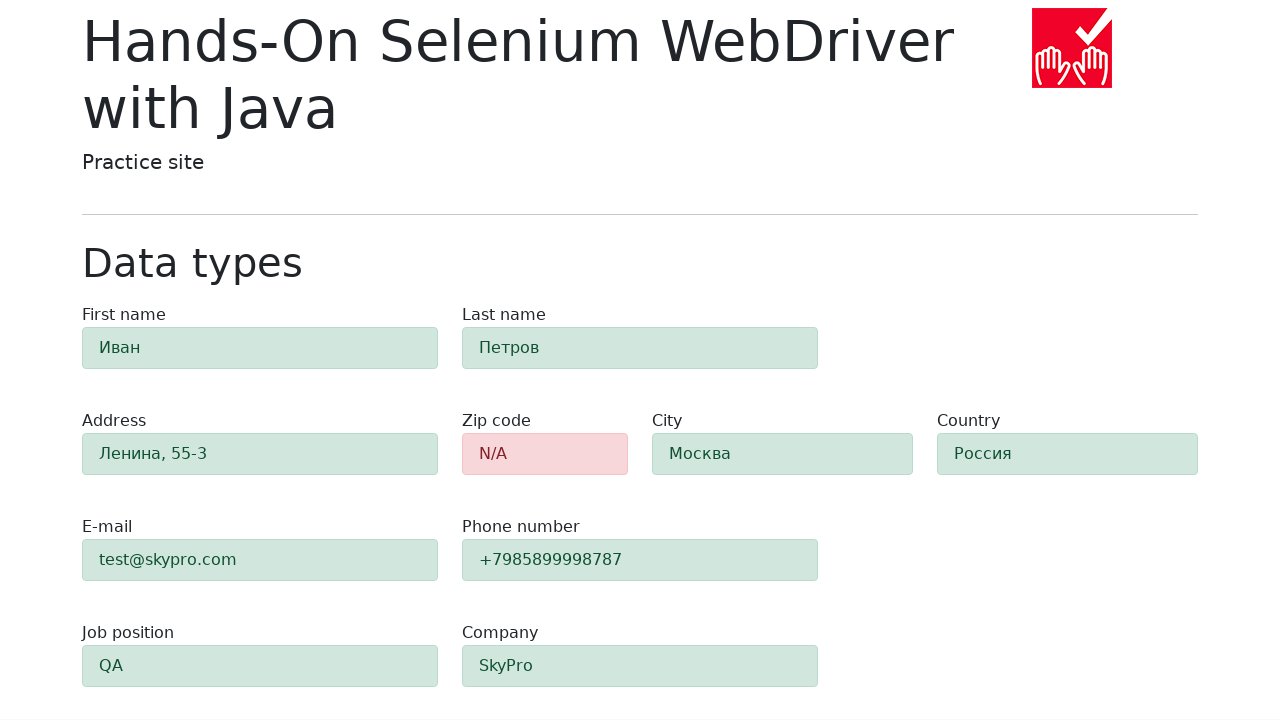

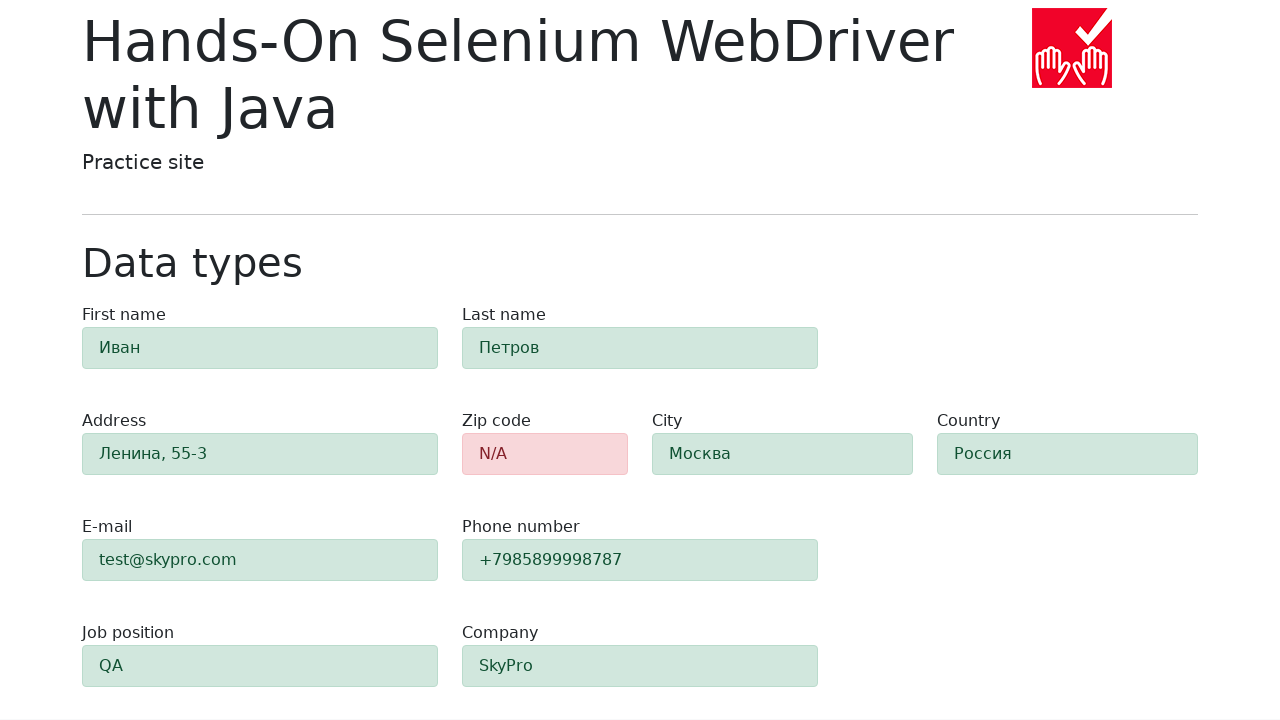